Tests a practice page by clicking a checkbox, selecting the corresponding option from a dropdown, entering the text in an input field, and triggering an alert to verify the value.

Starting URL: http://qaclickacademy.com/practice.php

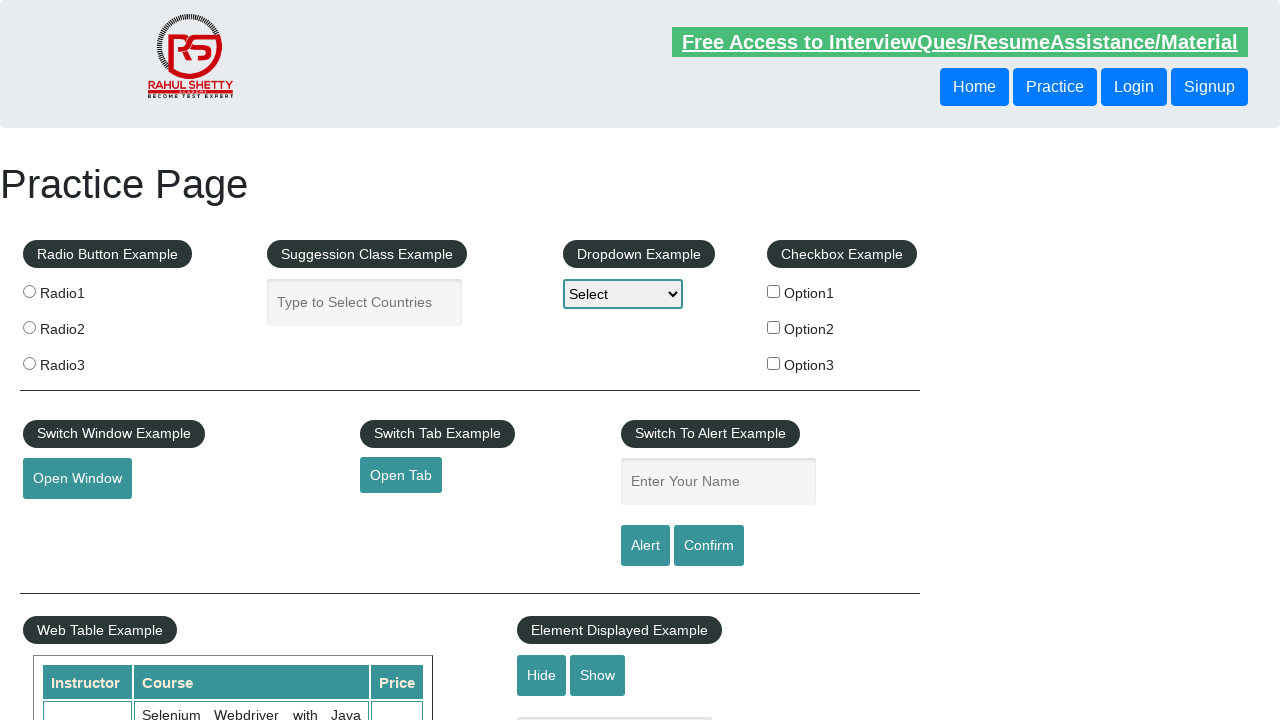

Clicked the second checkbox (Option2) at (774, 327) on xpath=//*[@id='checkbox-example']/fieldset/label[2]/input
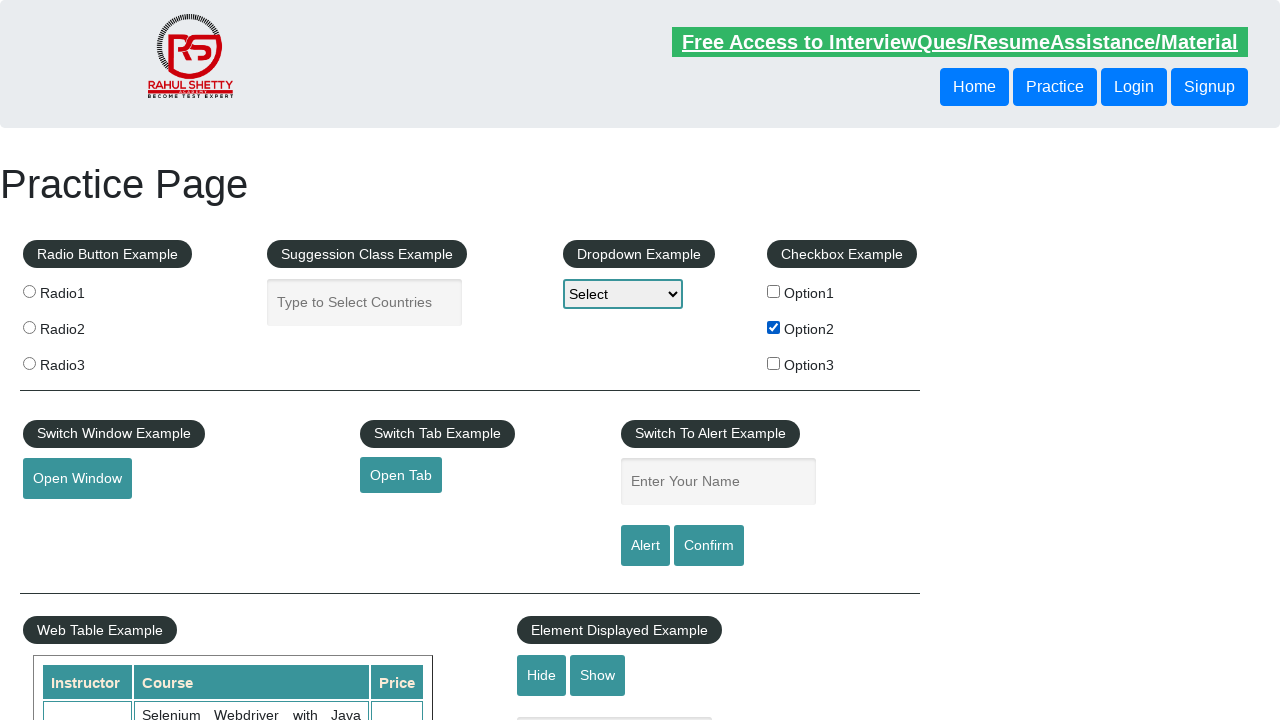

Retrieved checkbox label text: 'Option2'
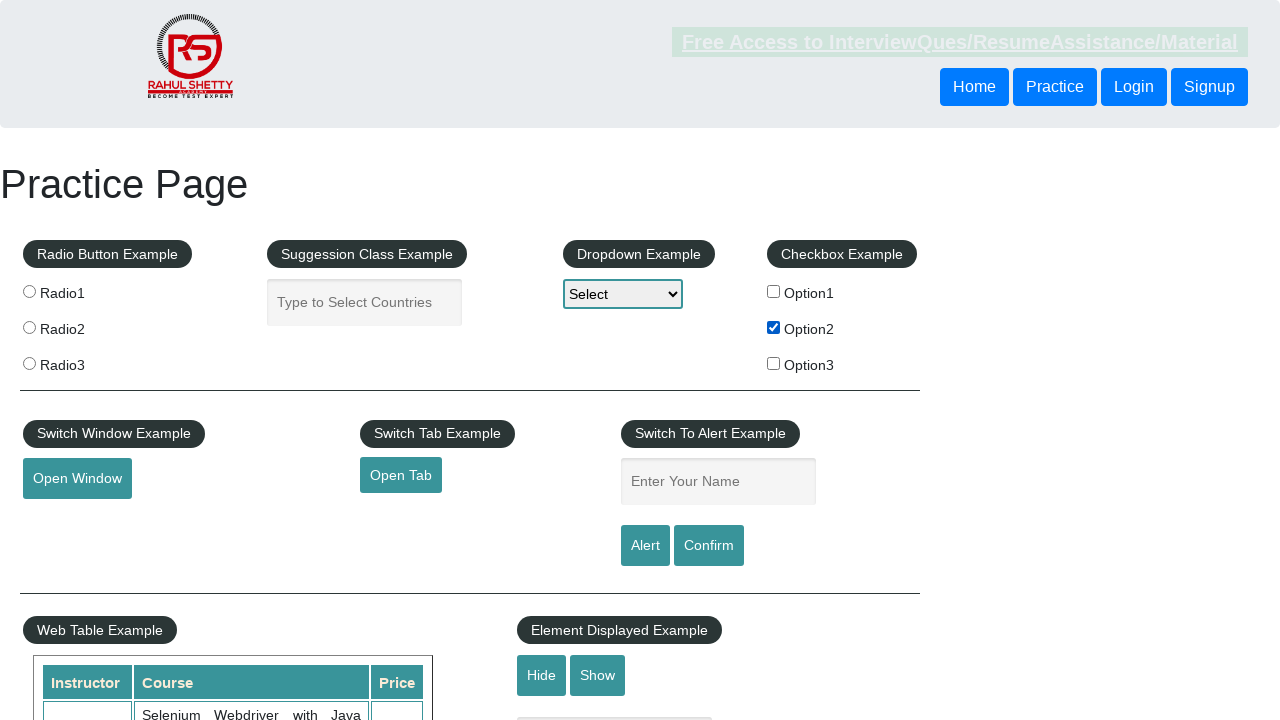

Selected 'Option2' from dropdown on #dropdown-class-example
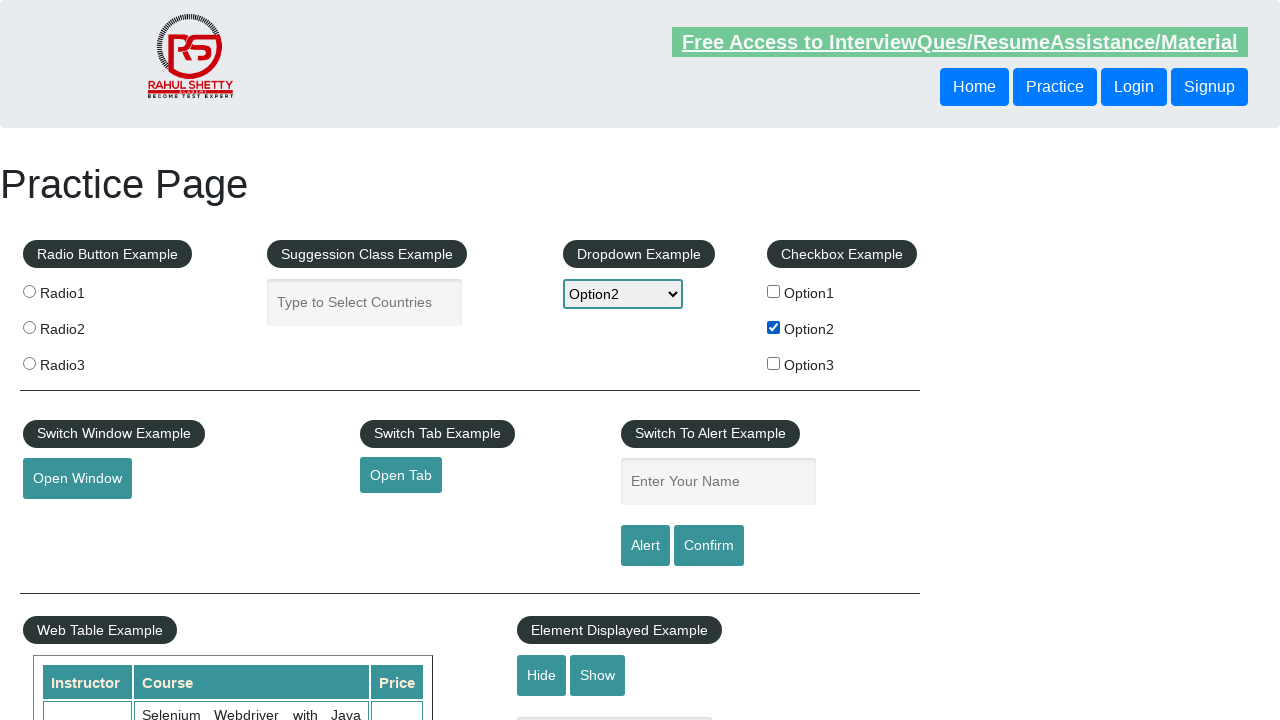

Entered 'Option2' in the name input field on input[name='enter-name']
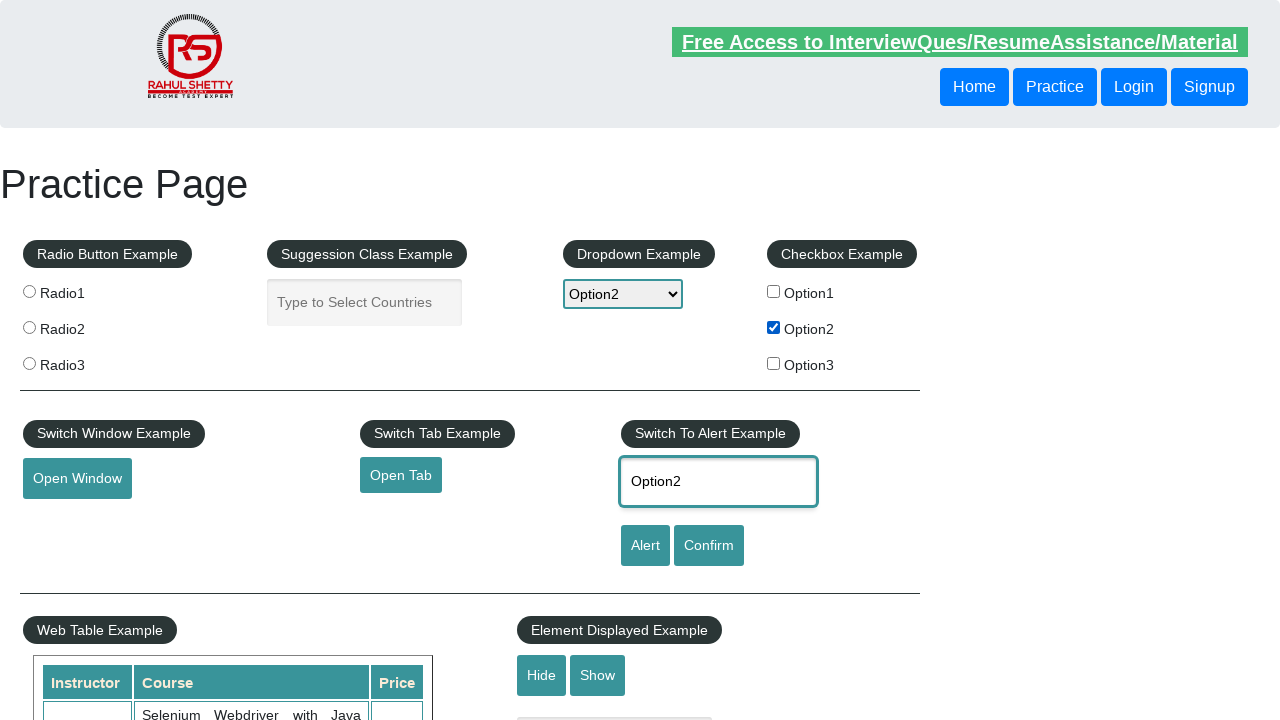

Clicked the alert button at (645, 546) on #alertbtn
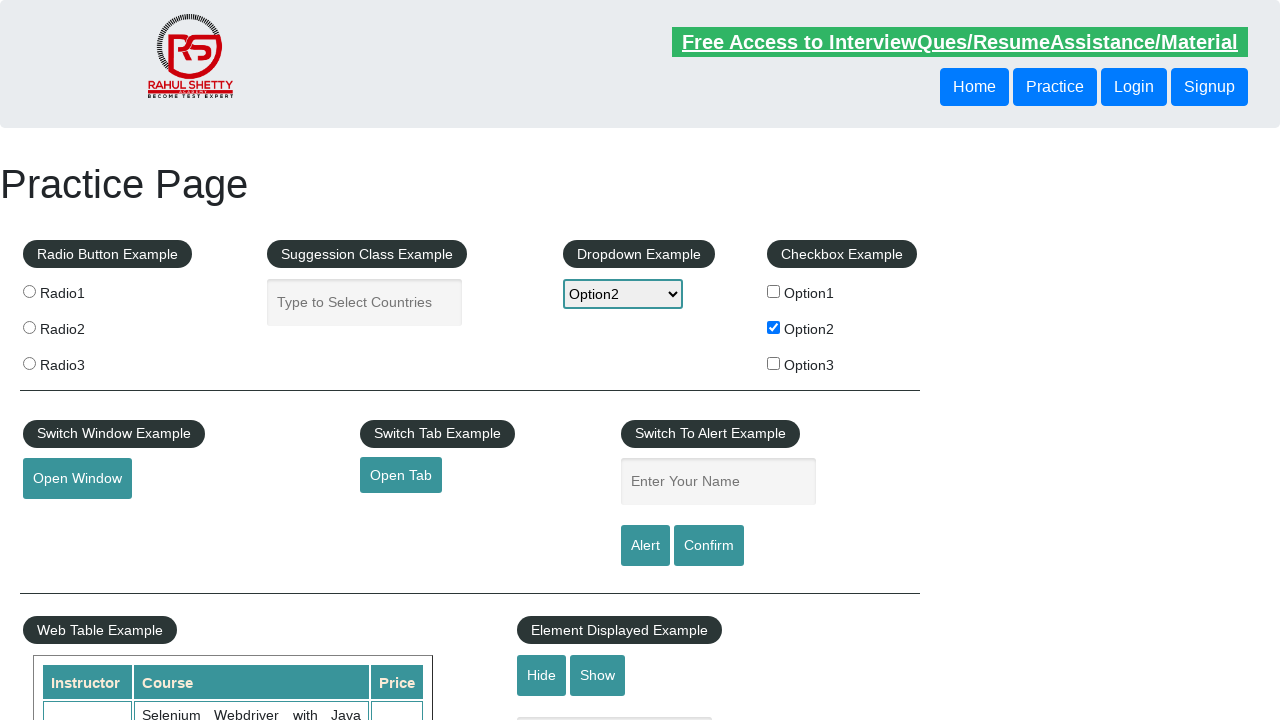

Alert dialog accepted
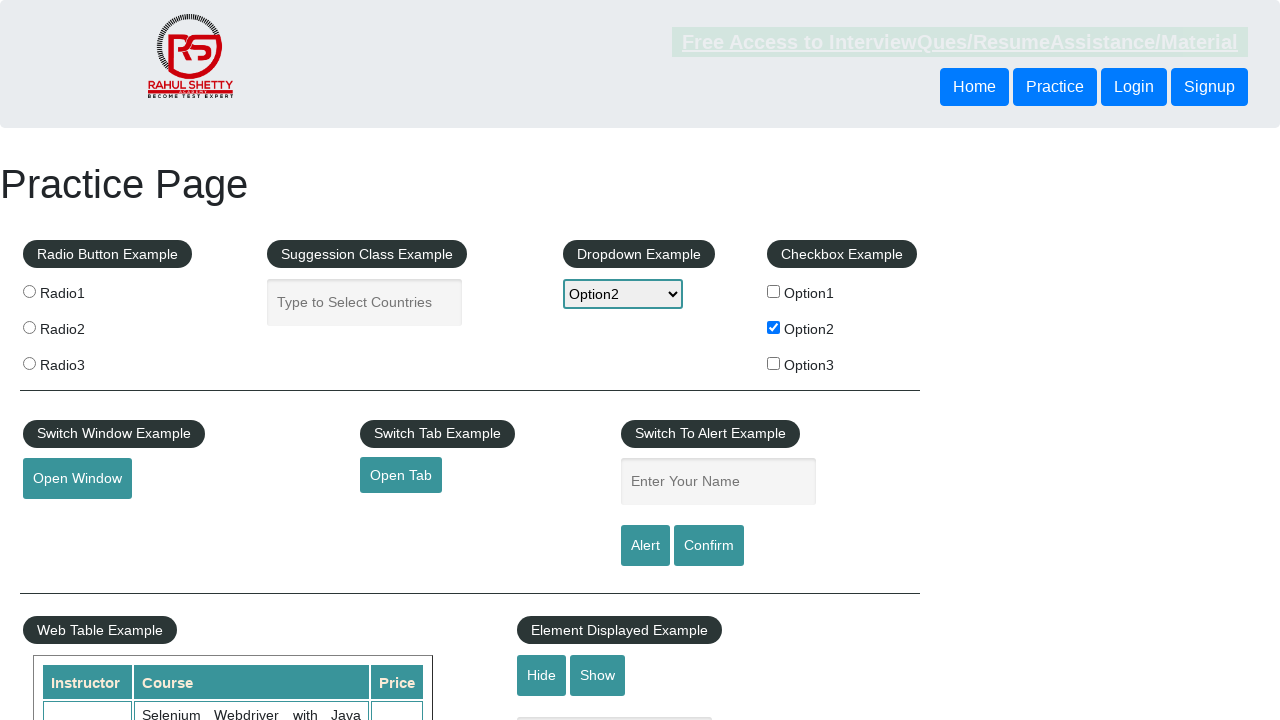

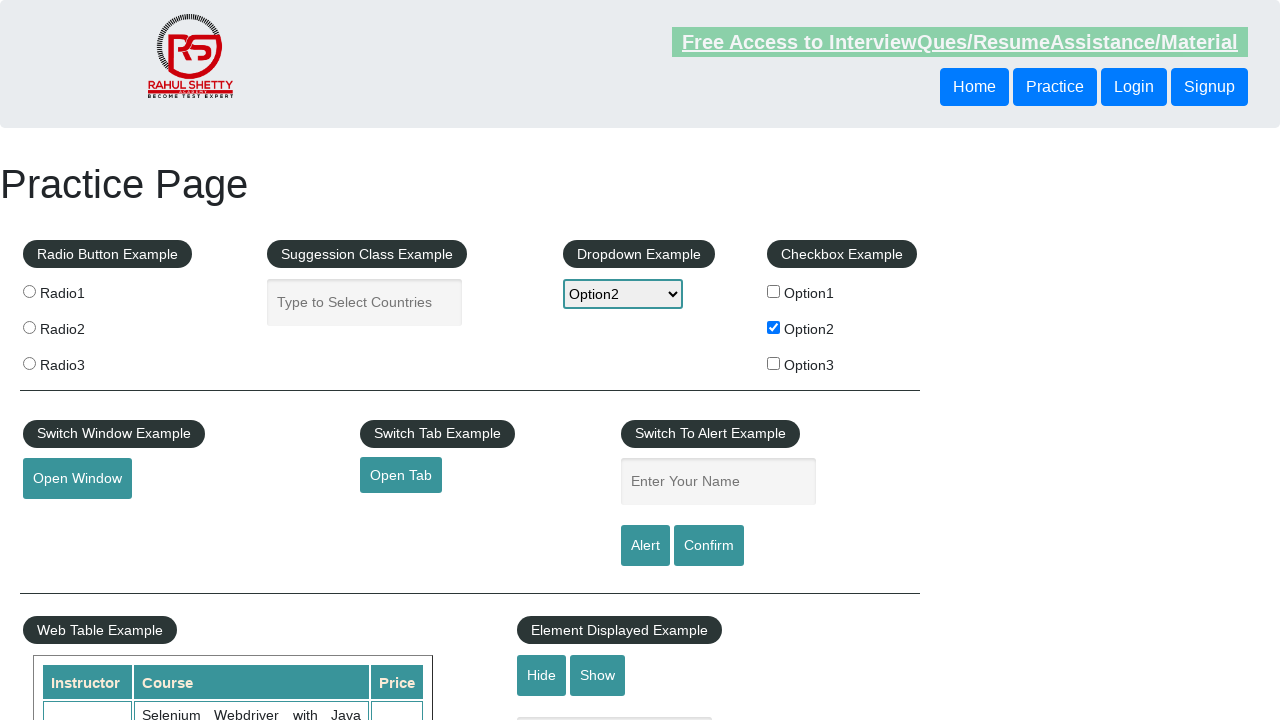